Tests login validation by entering an incorrect username with a correct password and verifying the error message

Starting URL: http://the-internet.herokuapp.com/login

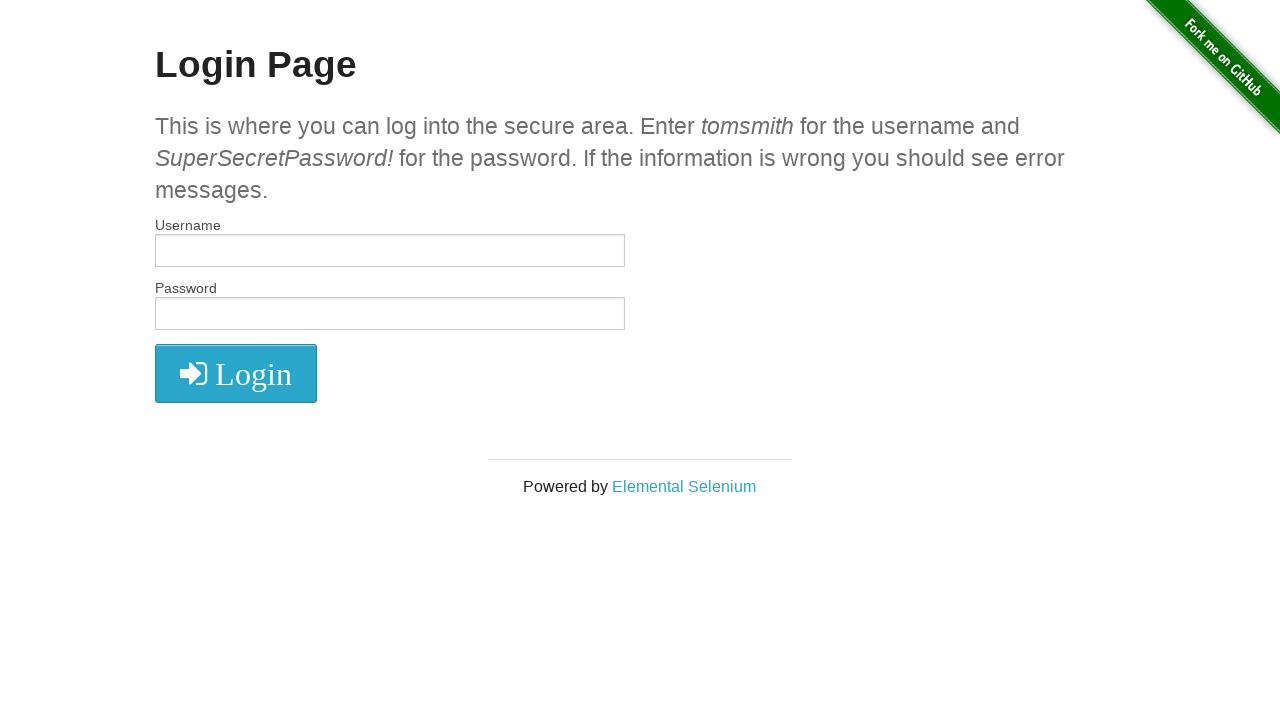

Filled username field with 'incorrect' on #username
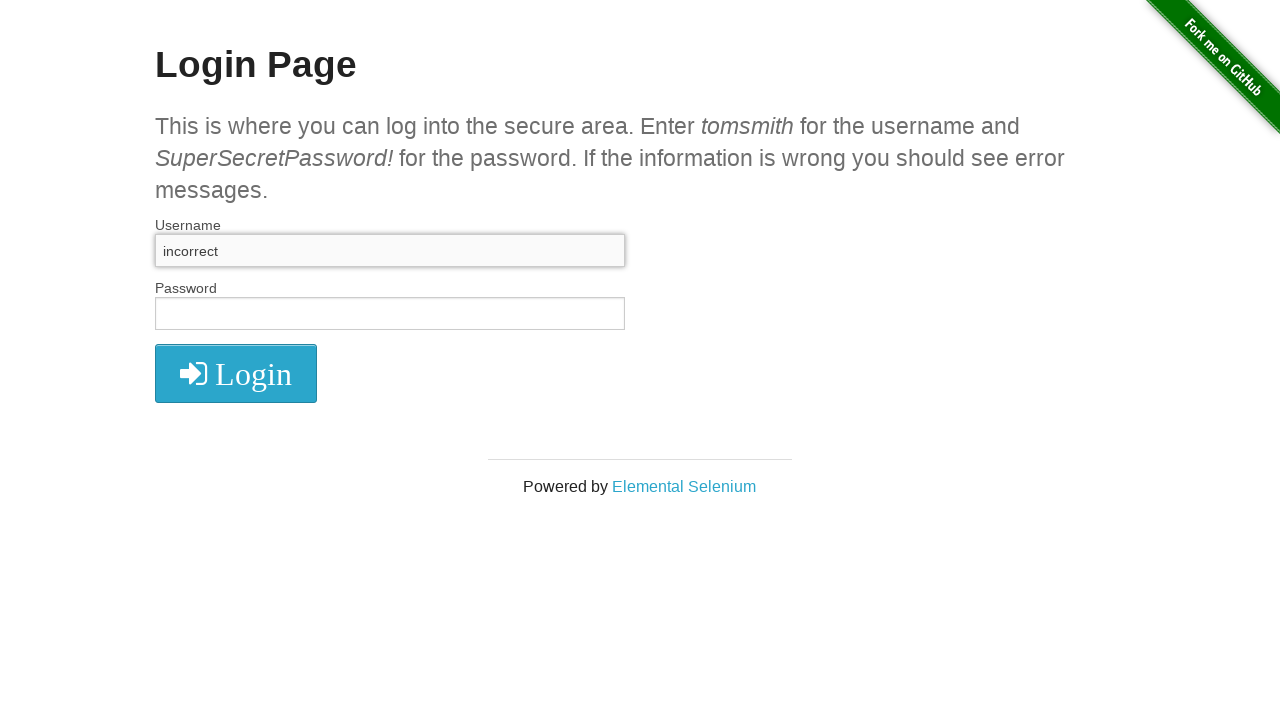

Filled password field with correct password on #password
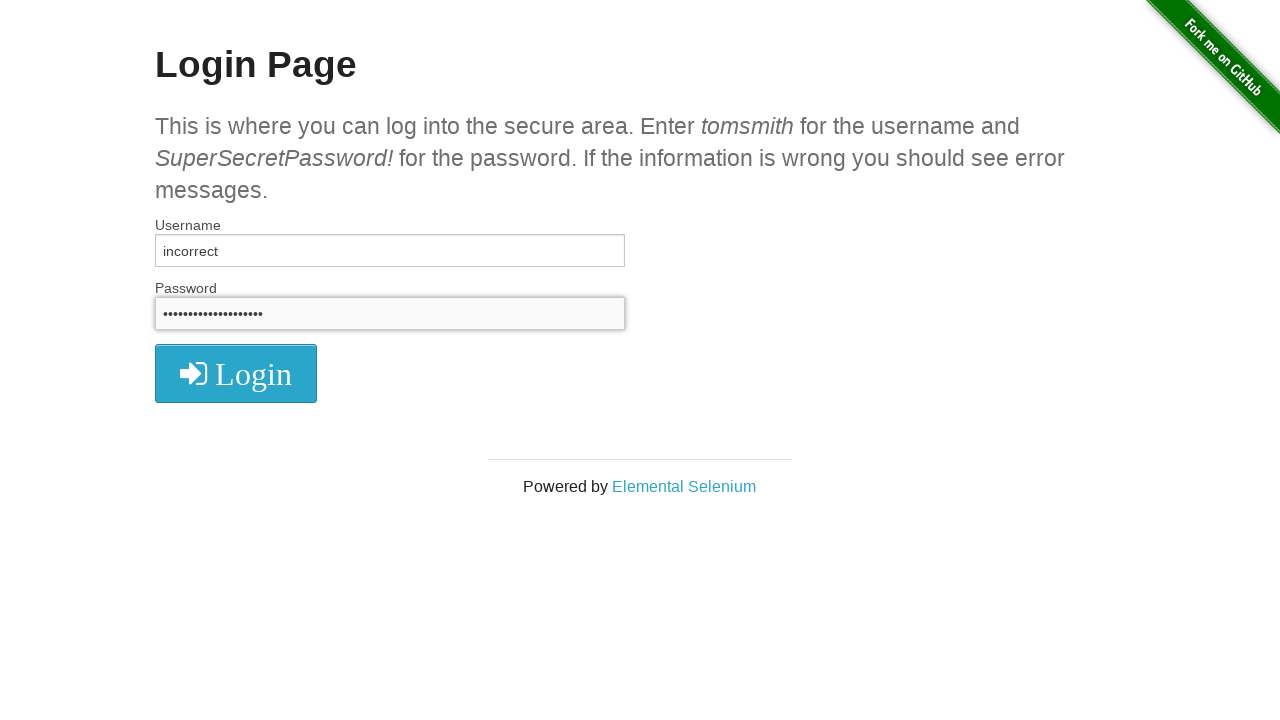

Clicked Login button at (236, 373) on button.radius
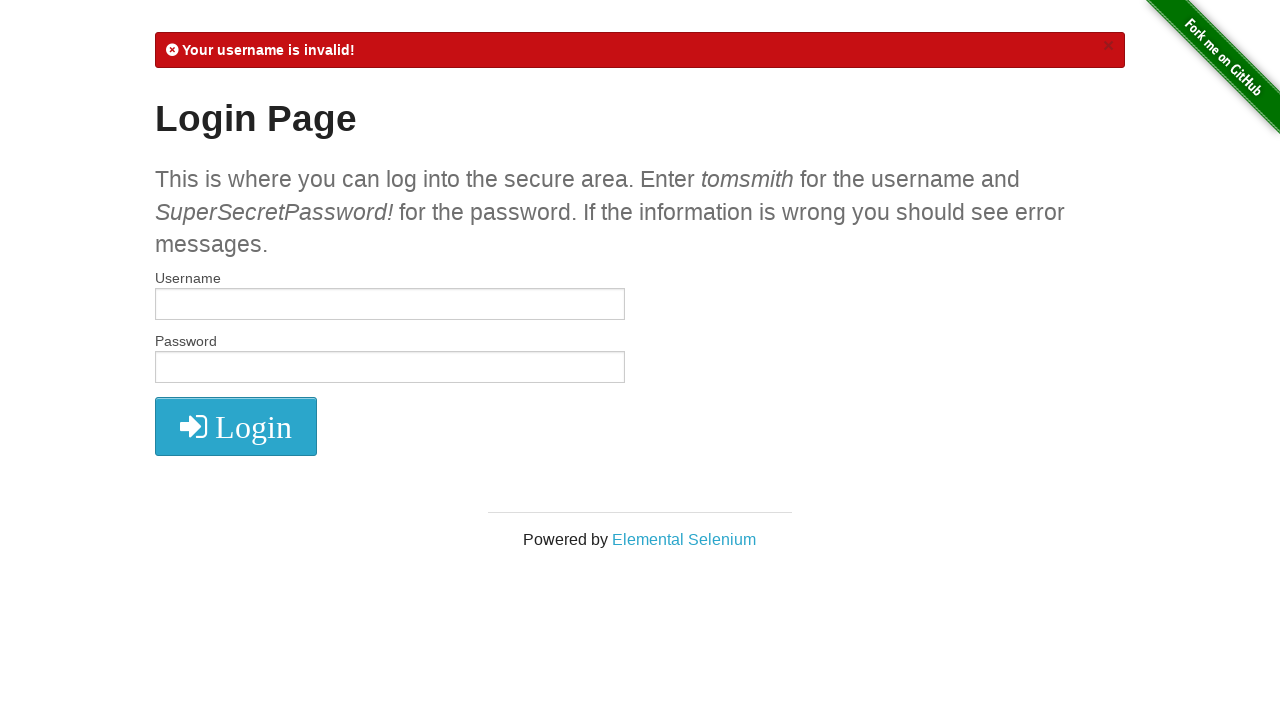

Error message element loaded
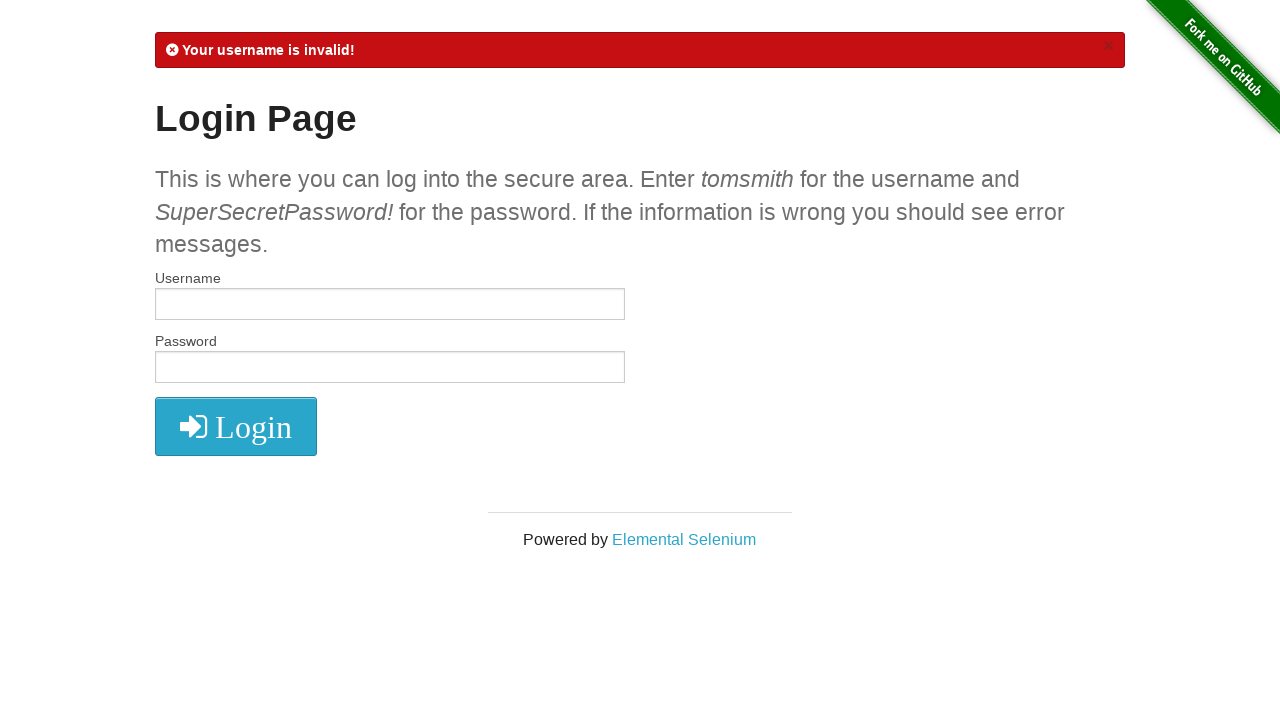

Located error message element
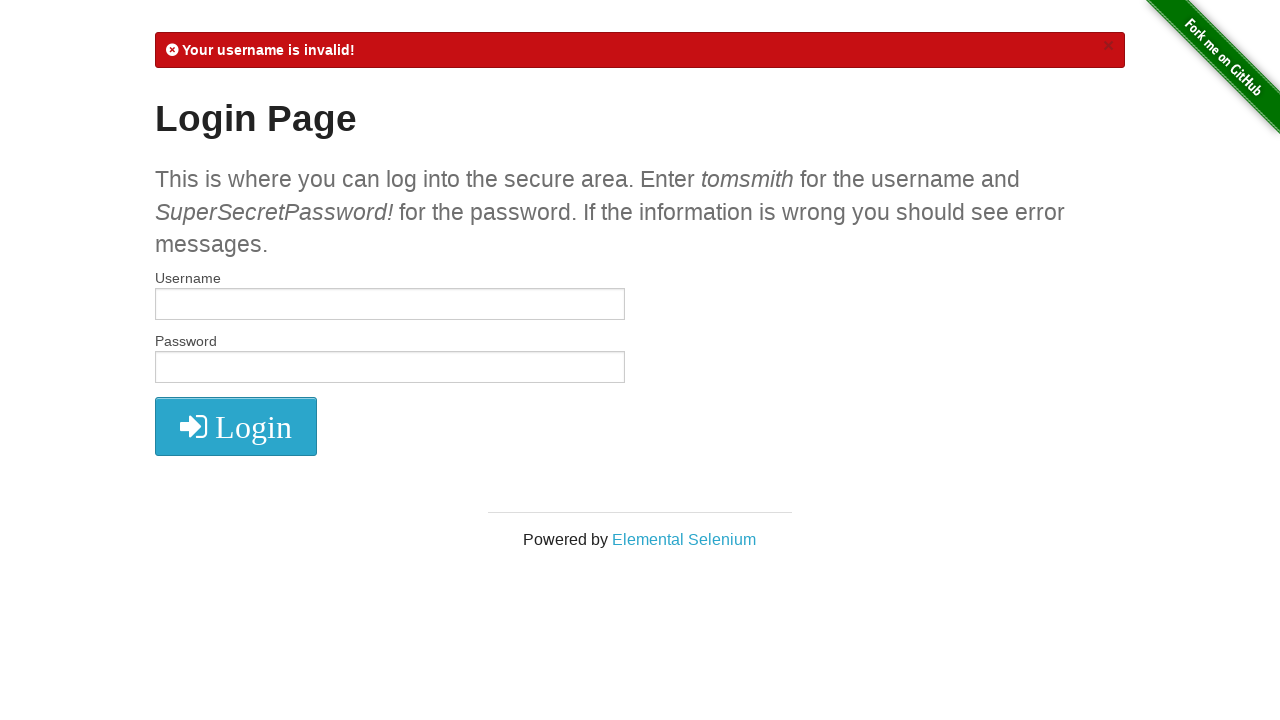

Verified error message is visible
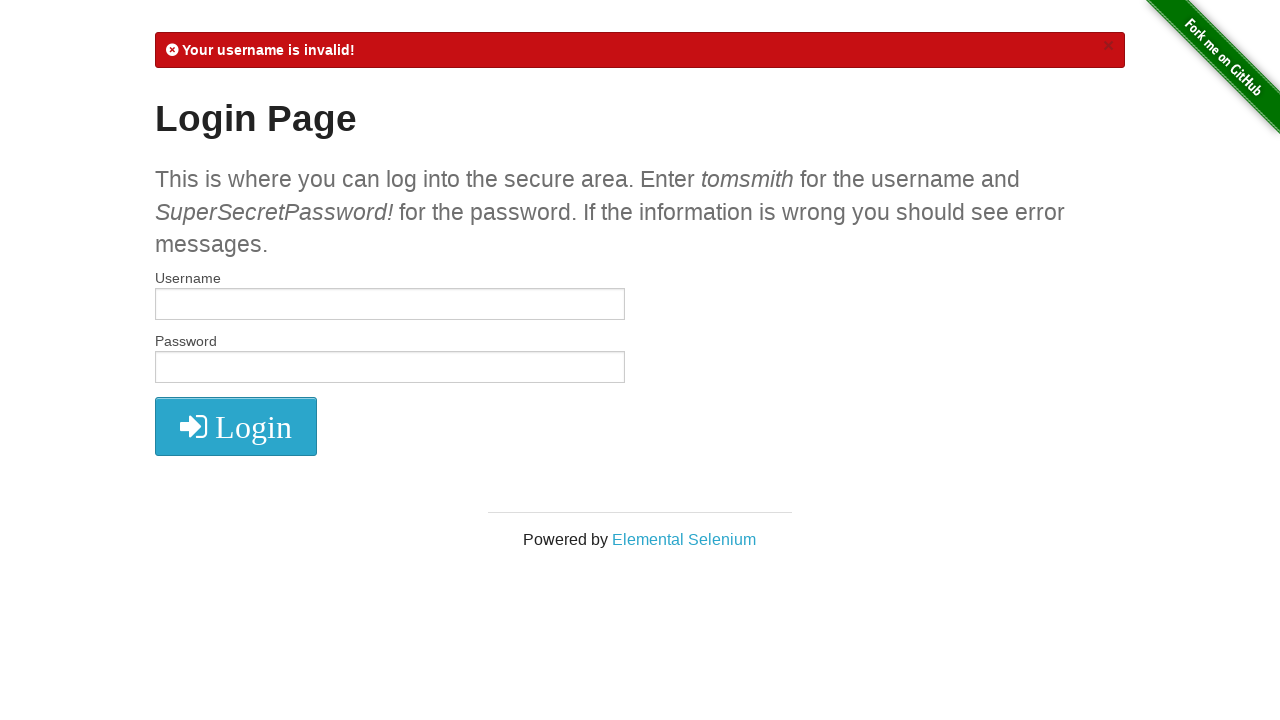

Verified error message contains 'Your username is invalid!' text
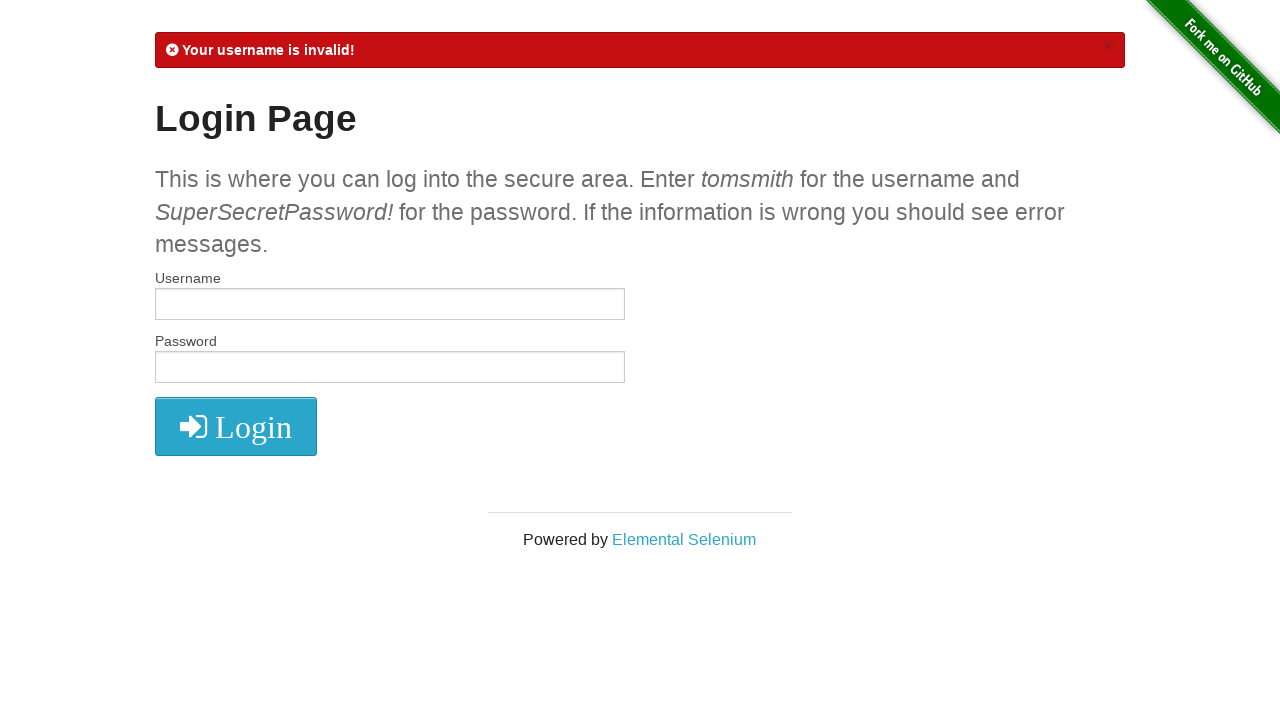

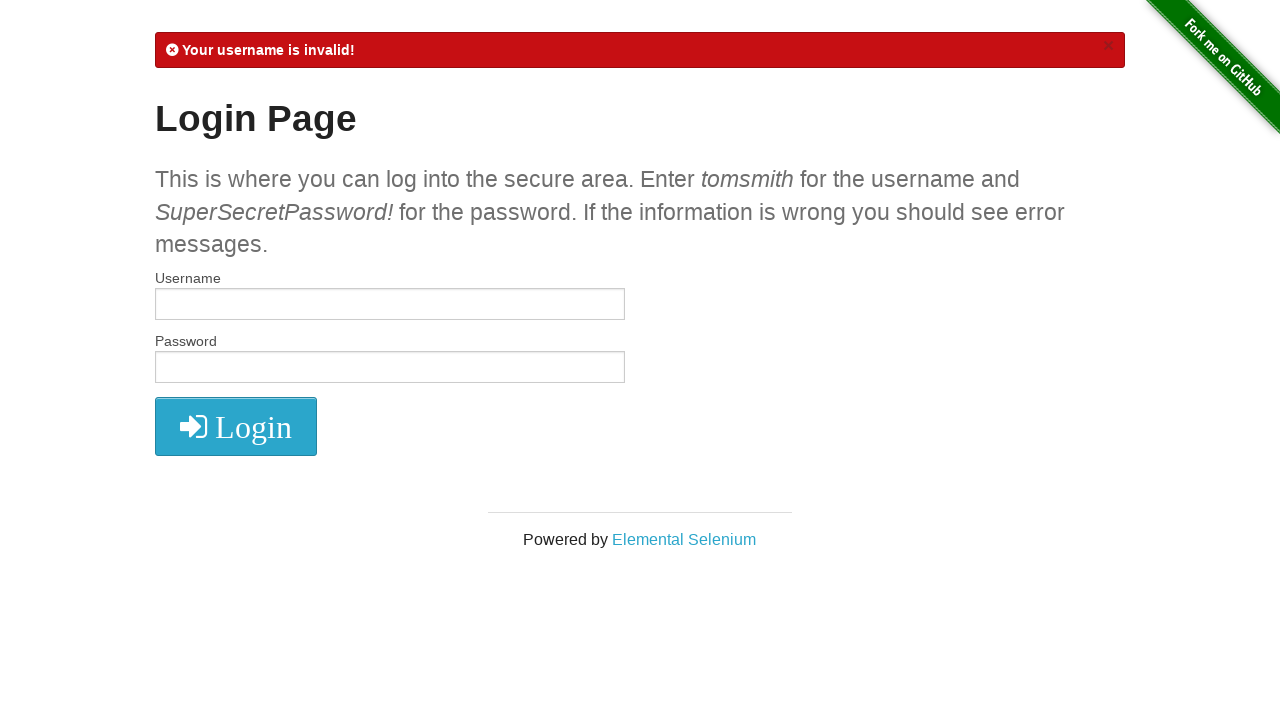